Tests zip code validation with letter input to verify error handling

Starting URL: https://www.sharelane.com/cgi-bin/register.py

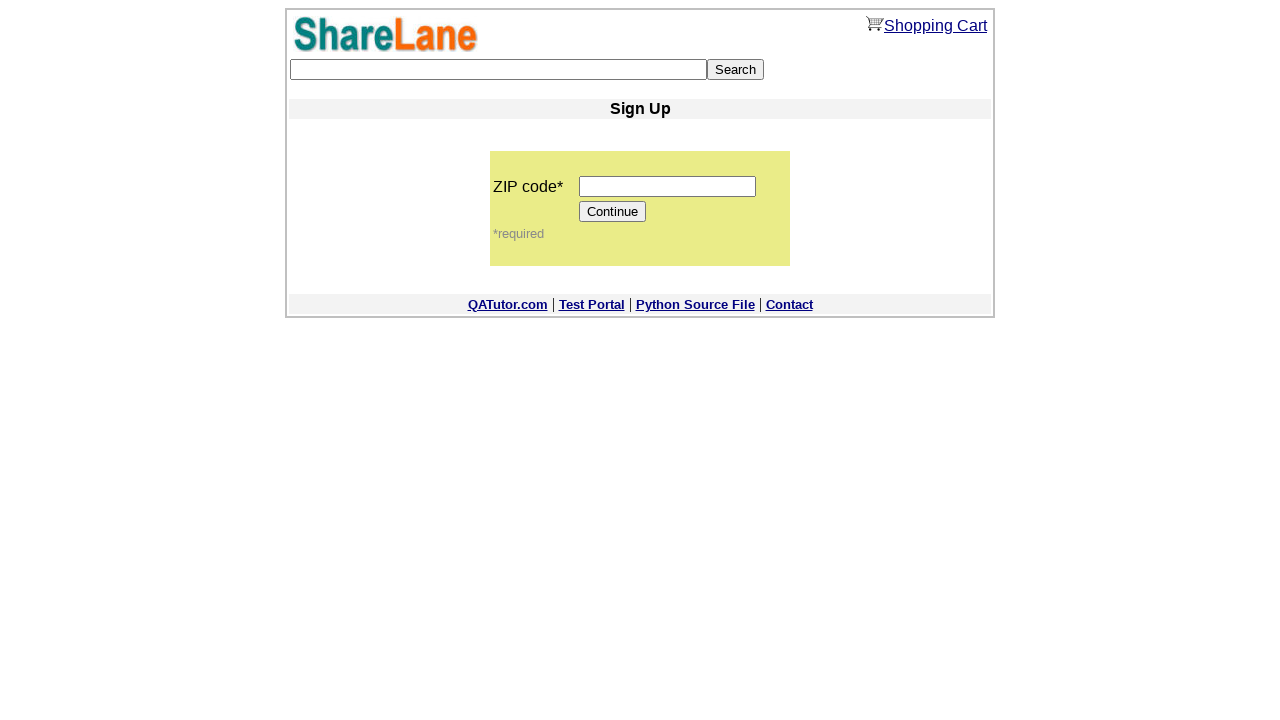

Entered letters 'asdfh' into zip code field on input[name='zip_code']
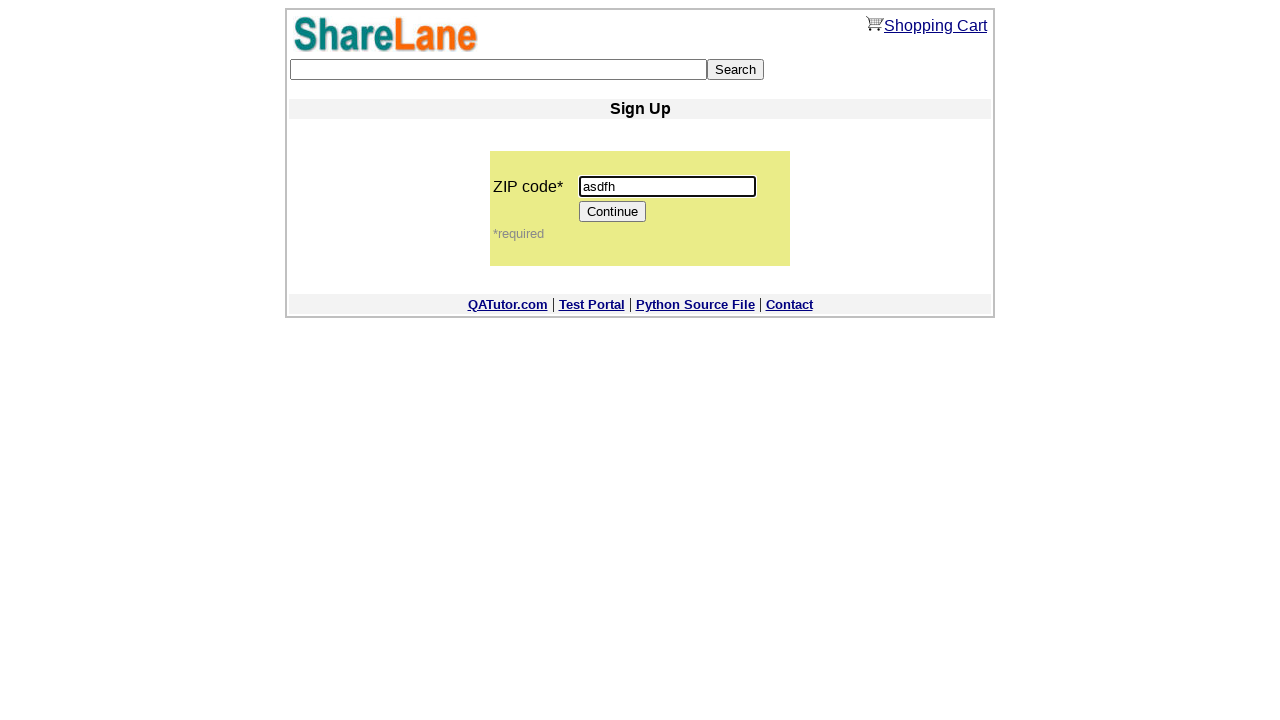

Clicked Continue button at (613, 212) on input[value='Continue']
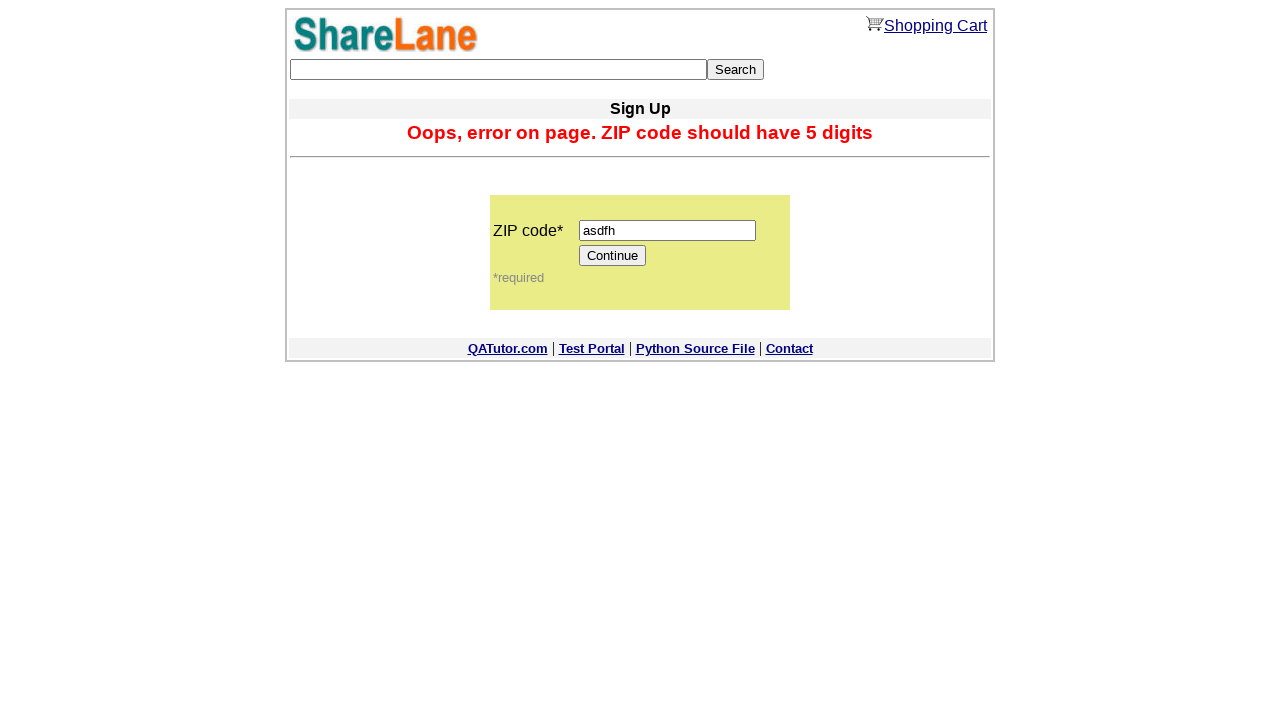

Verified zip code field is still displayed, indicating validation error
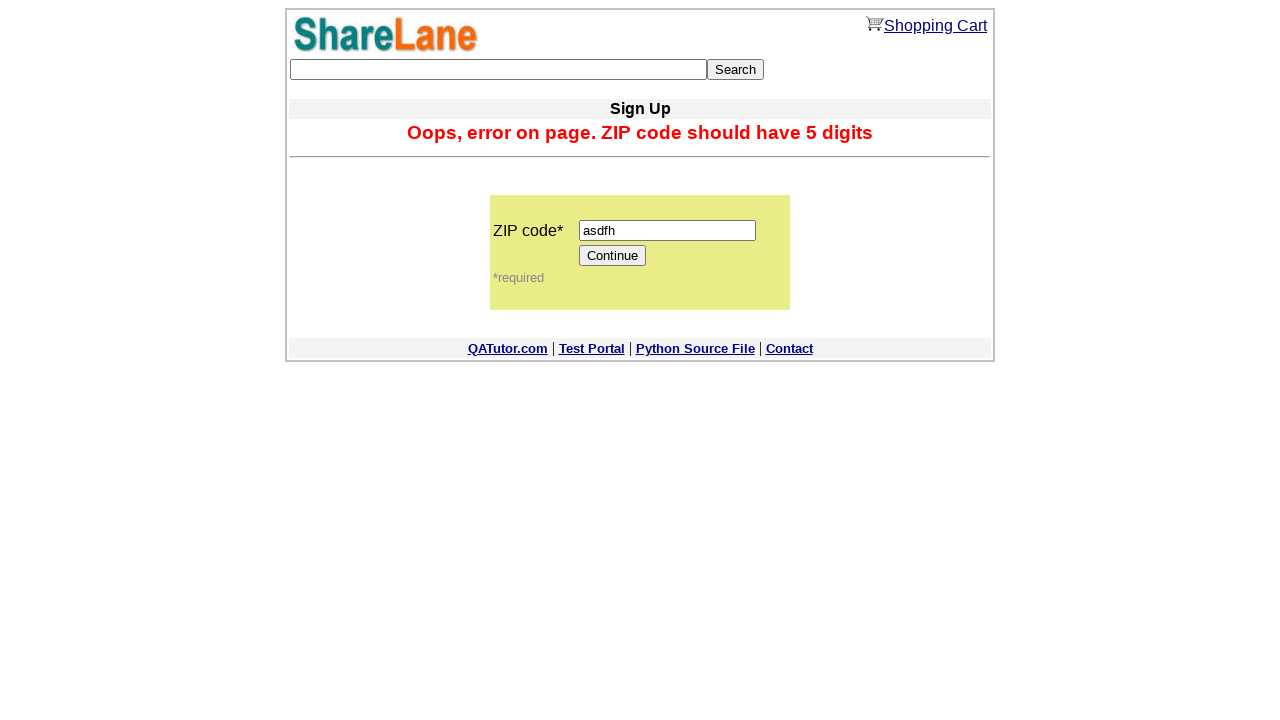

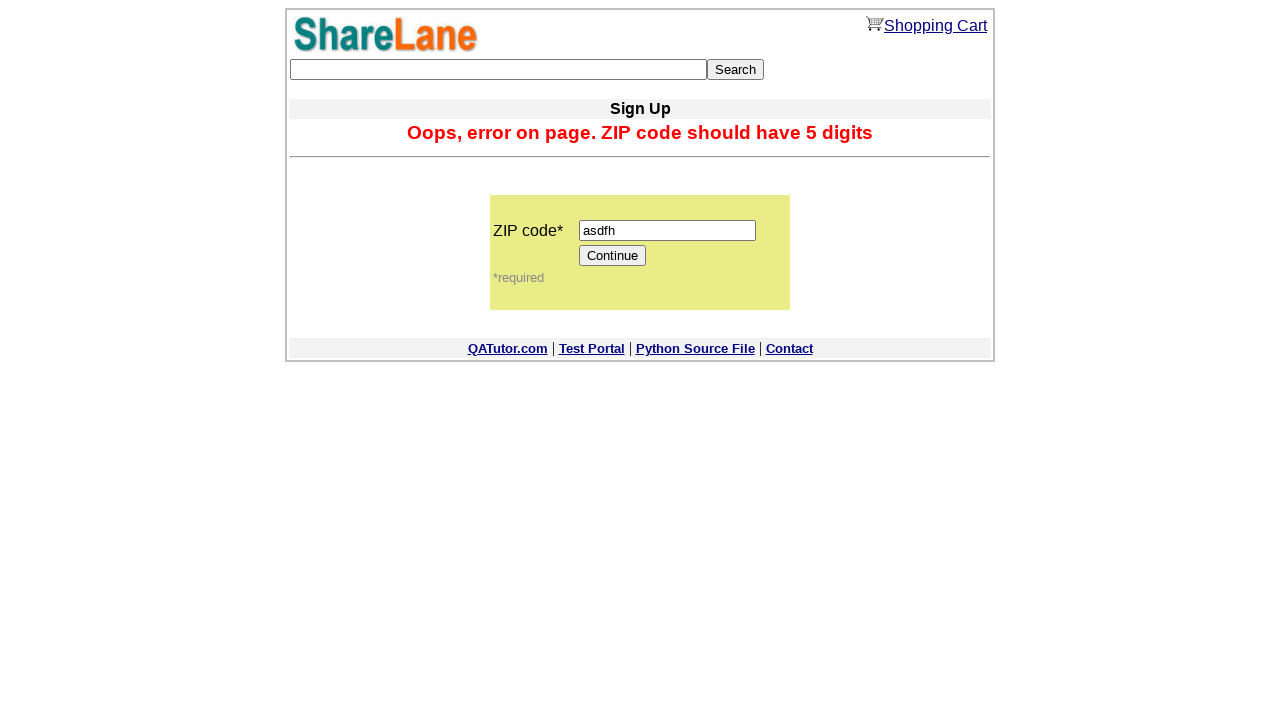